Tests switching between browser tabs/windows and navigating to downloads page in the new tab

Starting URL: https://demo.automationtesting.in/Windows.html

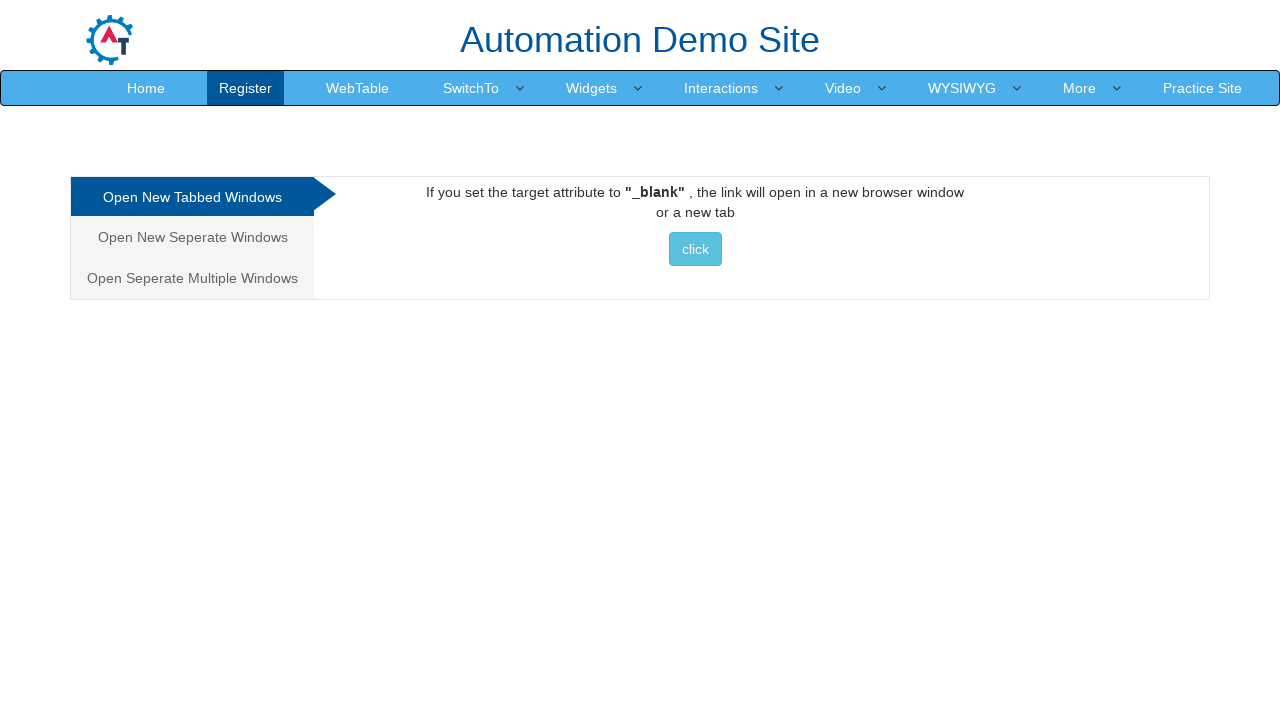

Clicked button to open new tab at (695, 249) on button:has-text('click')
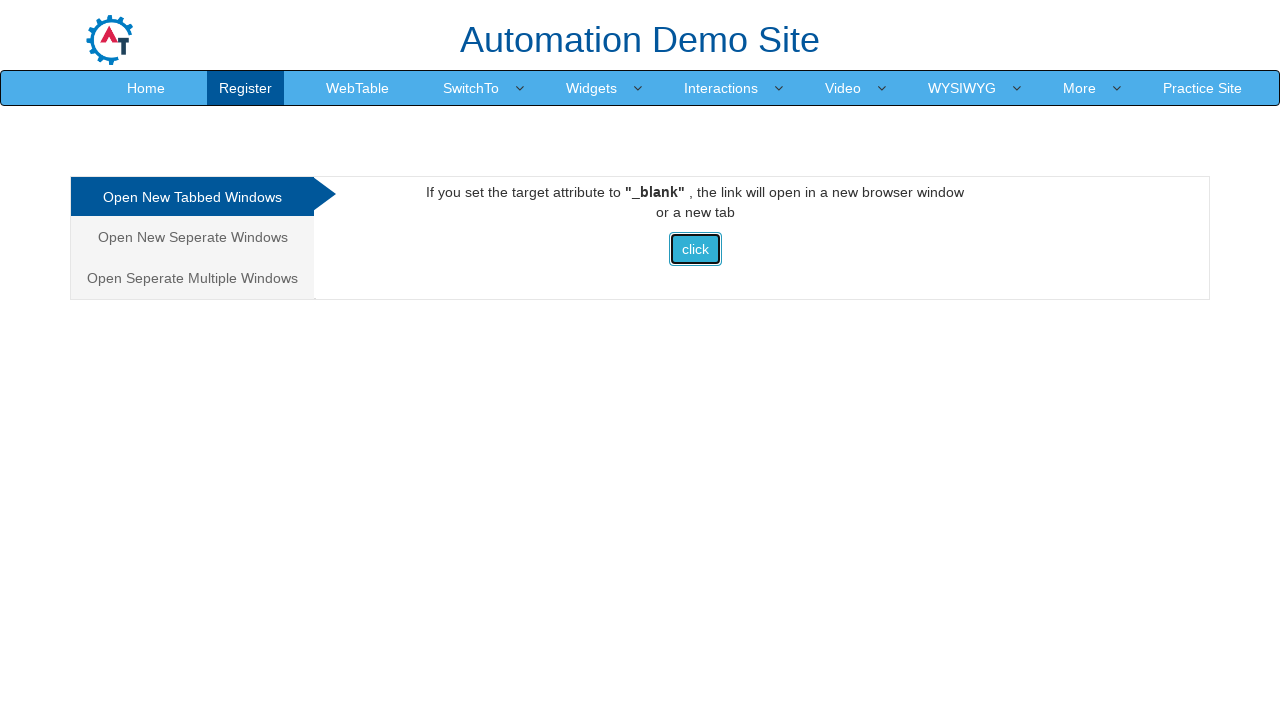

New tab opened and captured
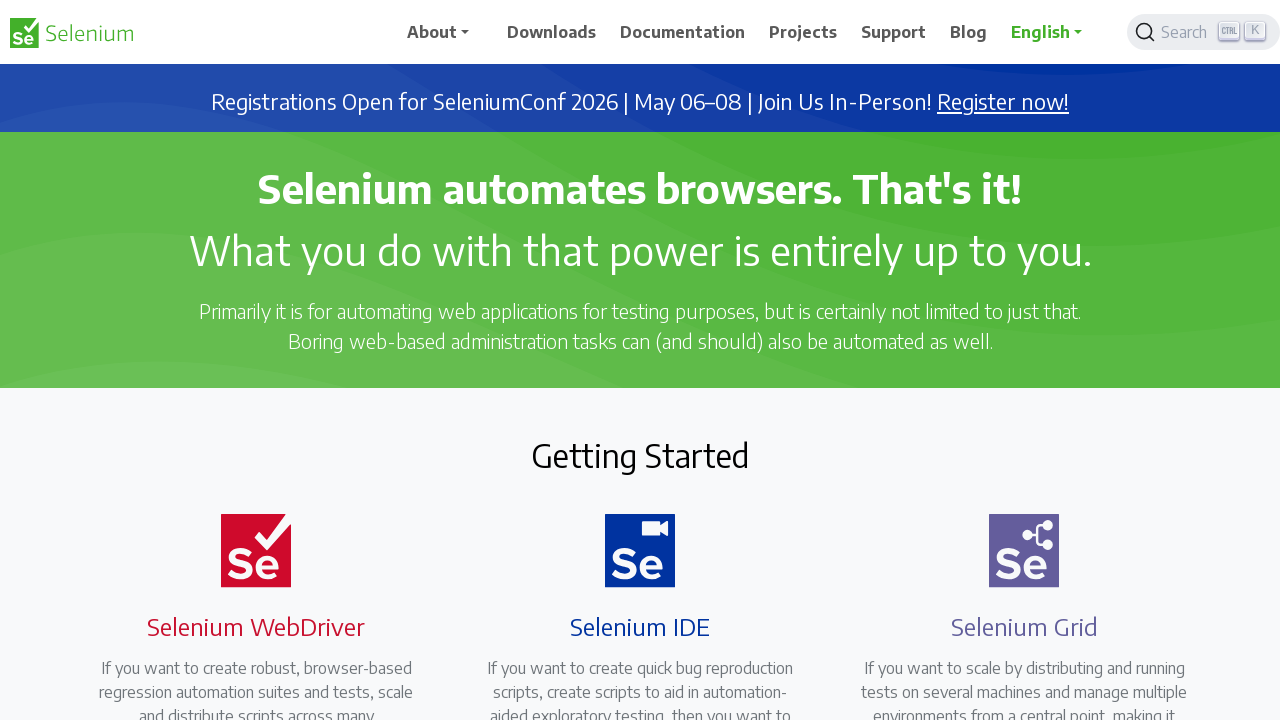

Clicked downloads link in new tab at (552, 32) on a[href='/downloads']
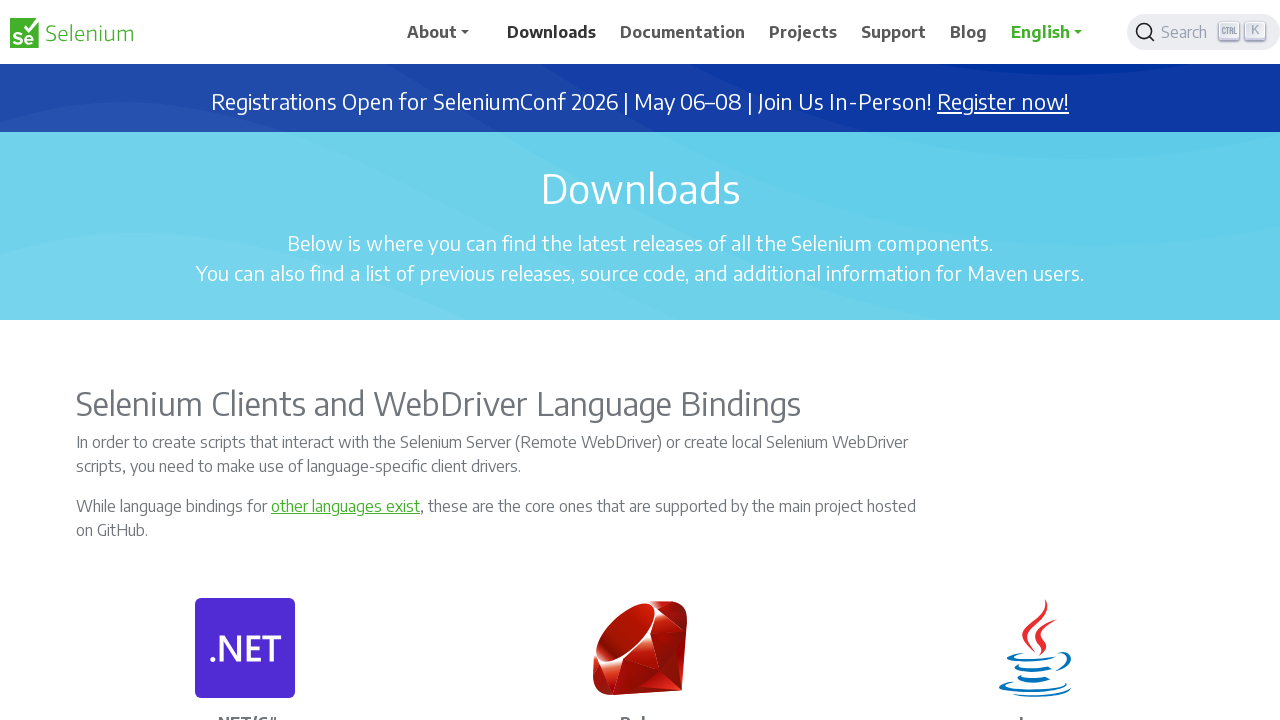

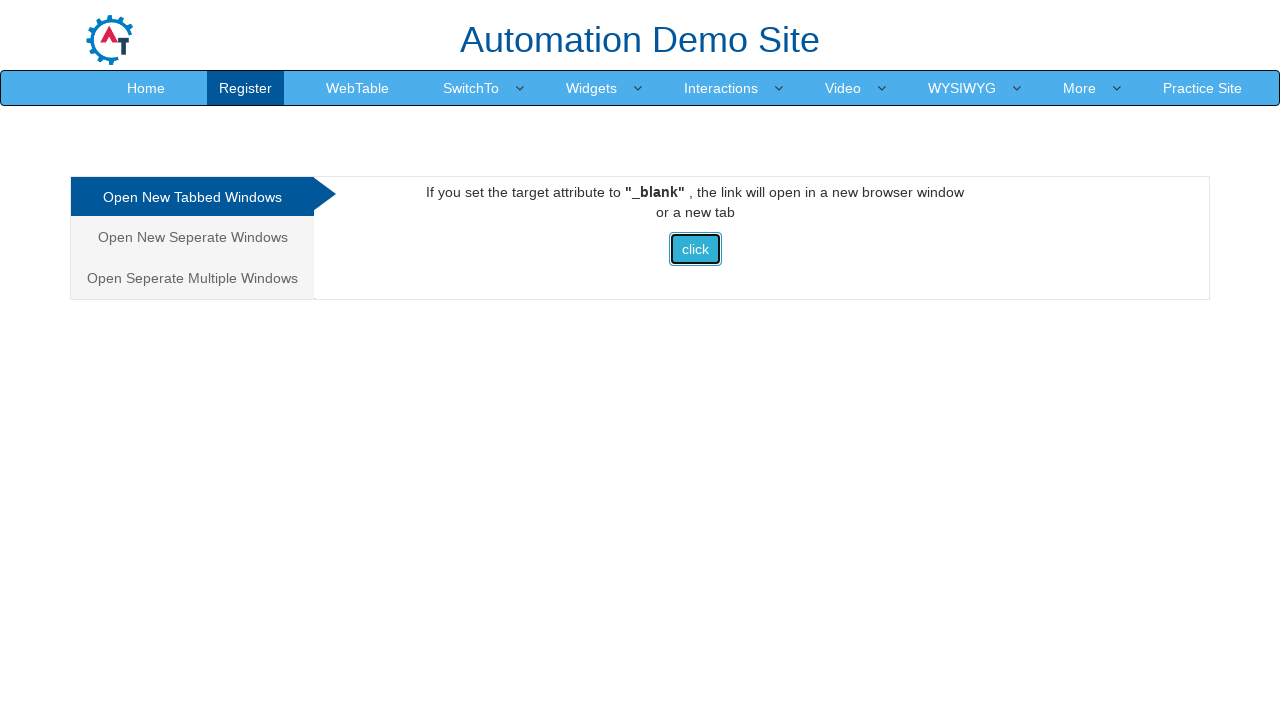